Opens OpenCart website, then opens OrangeHRM demo site in a new tab

Starting URL: https://www.opencart.com/

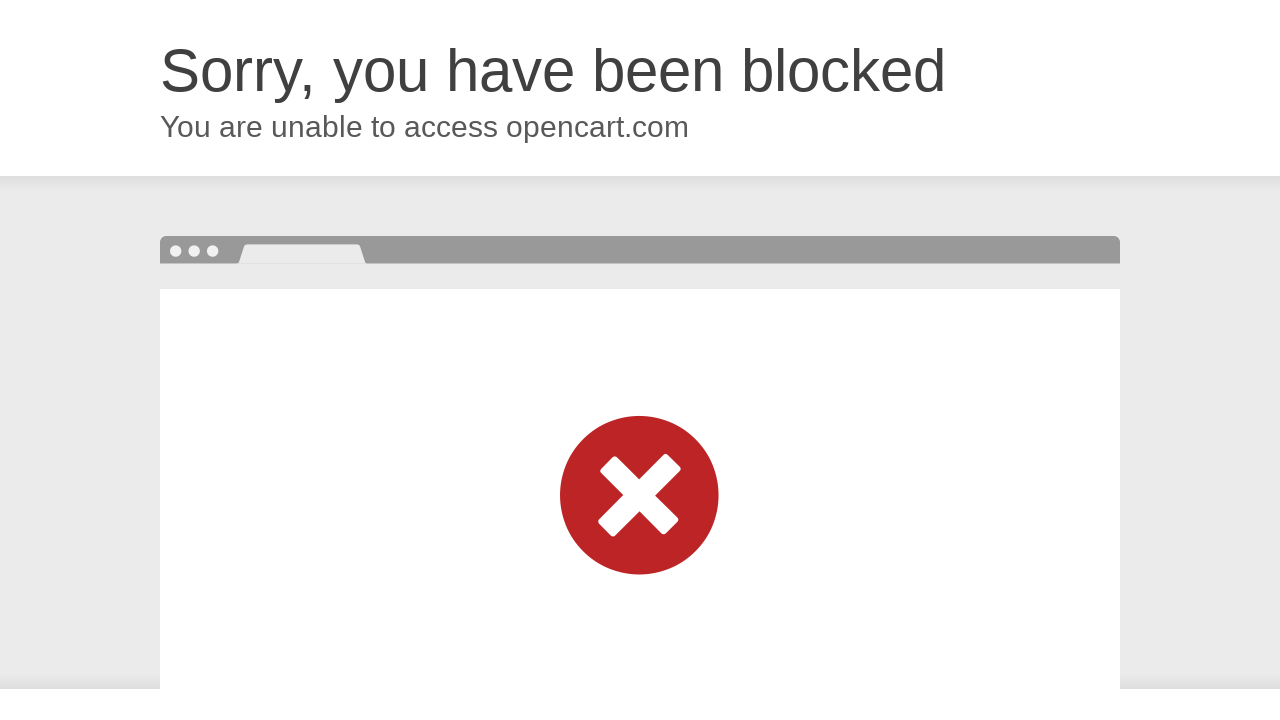

Stored reference to original OpenCart page
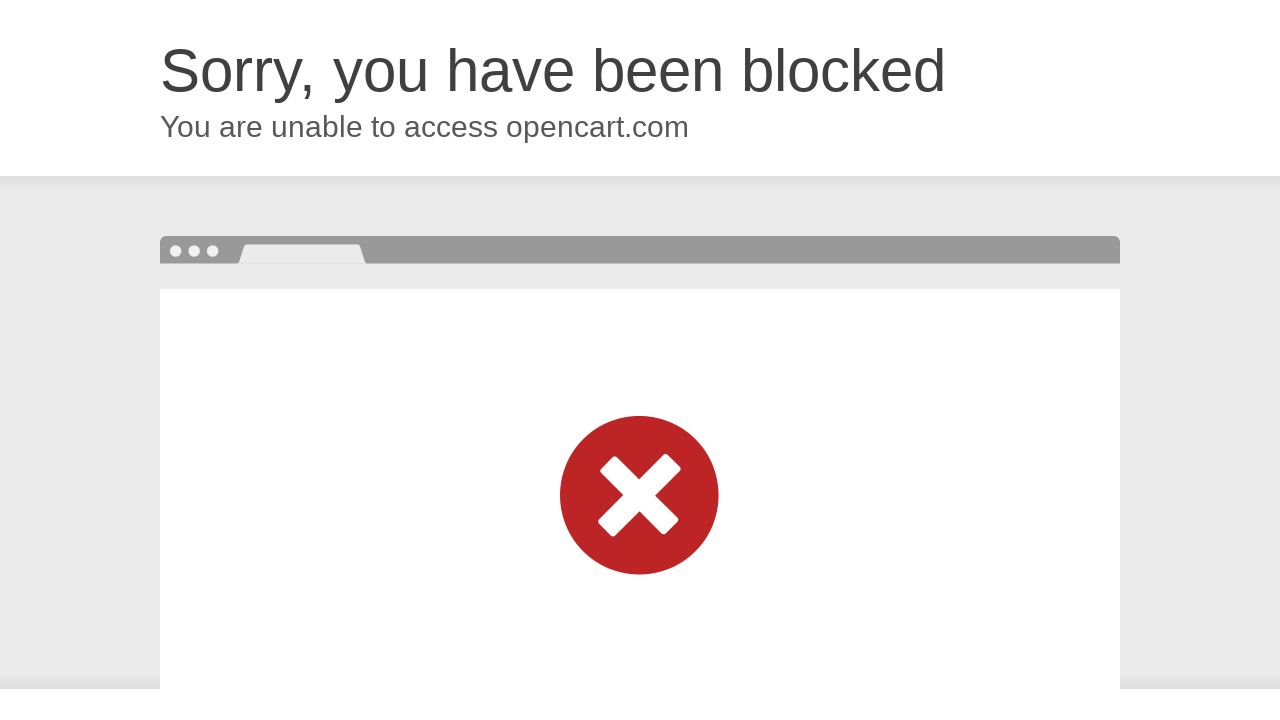

Opened new tab/page
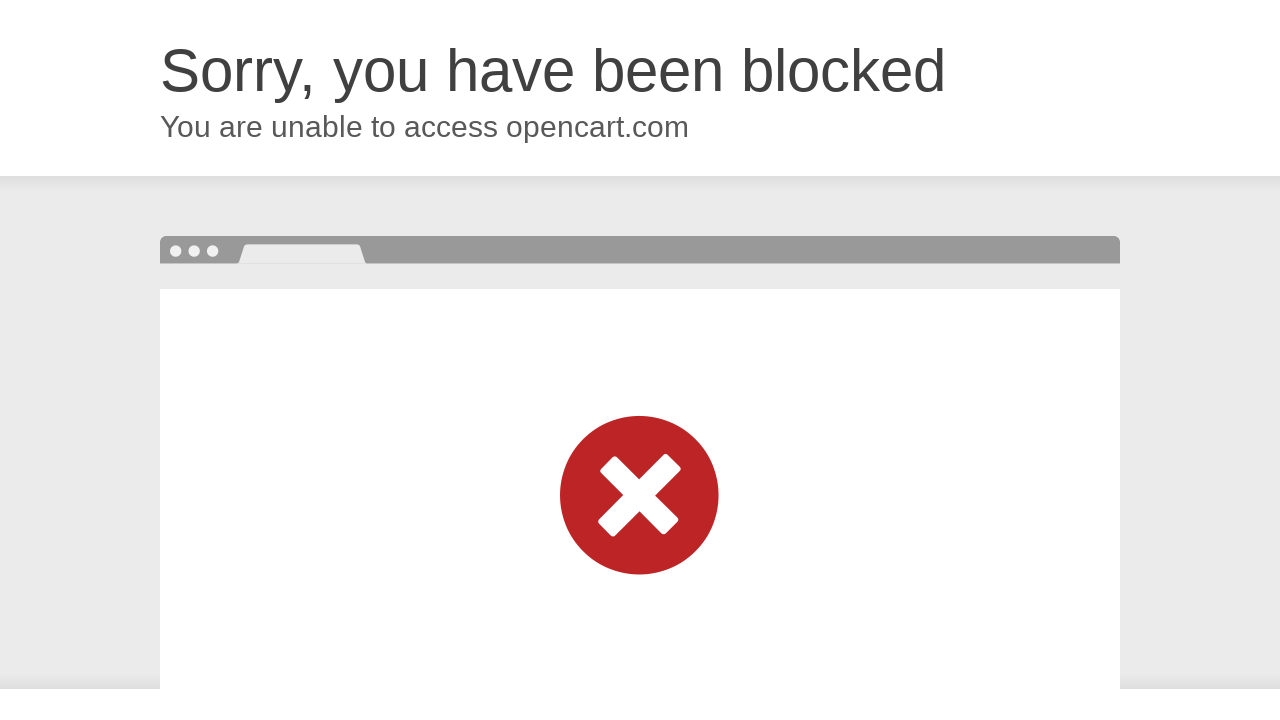

Navigated new tab to OrangeHRM demo site
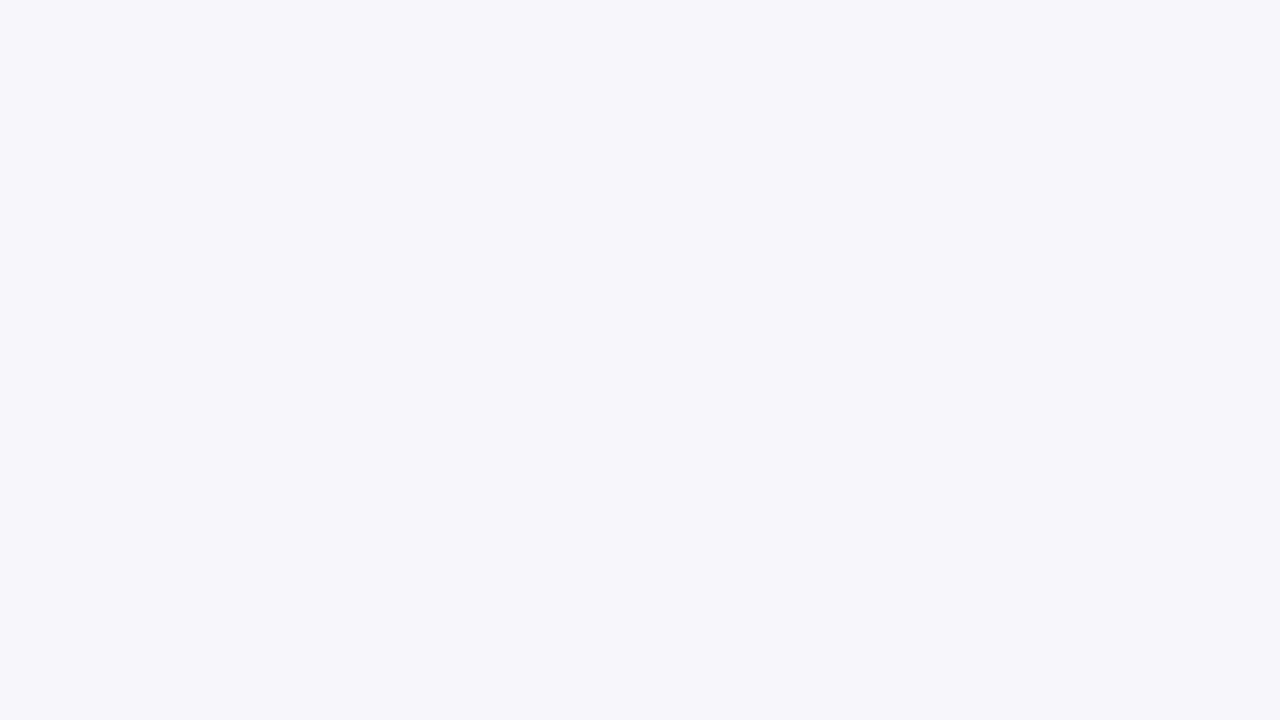

Both tabs open: original page with OpenCart, new page with OrangeHRM
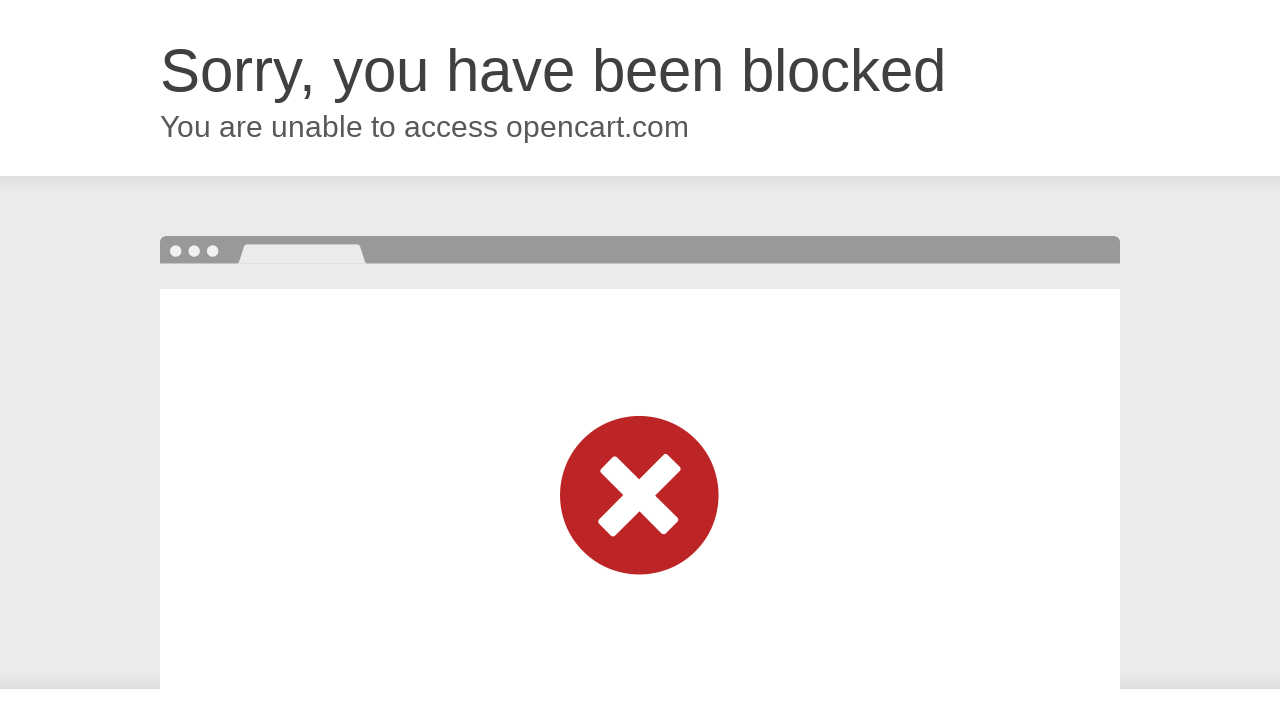

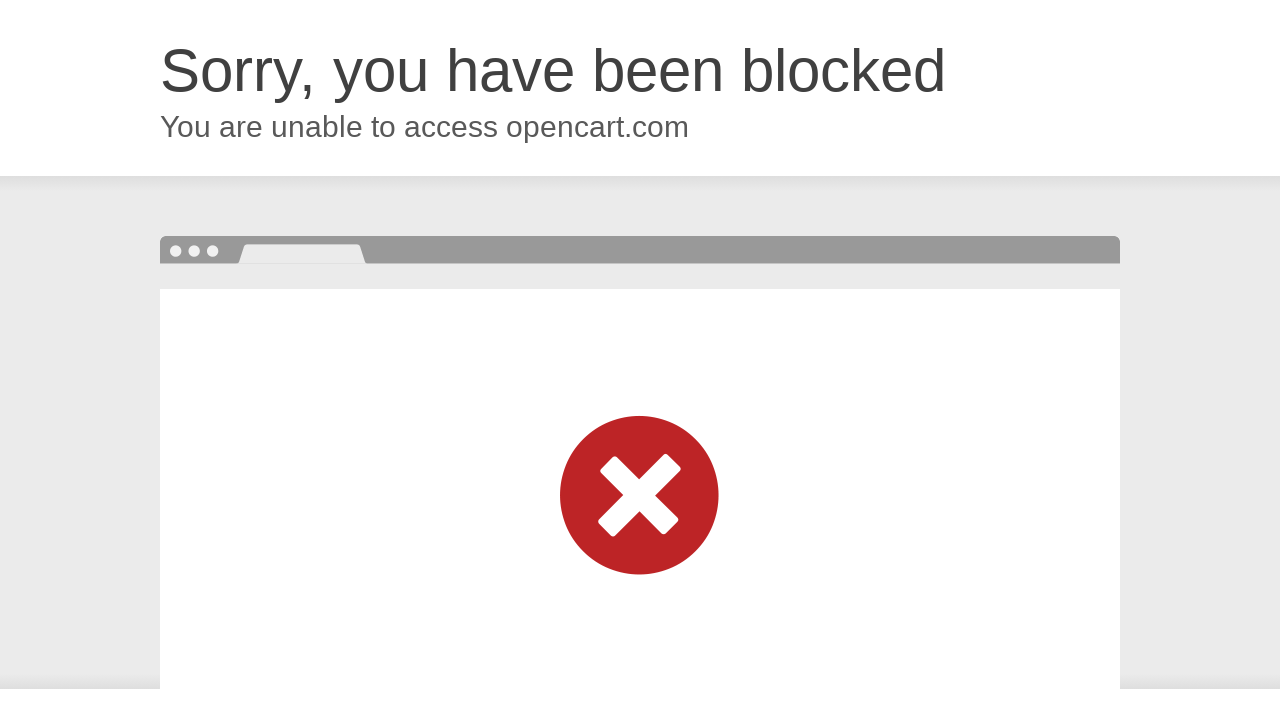